Tests that the Nokia Lumia 1520 product displays the correct price

Starting URL: https://www.demoblaze.com/

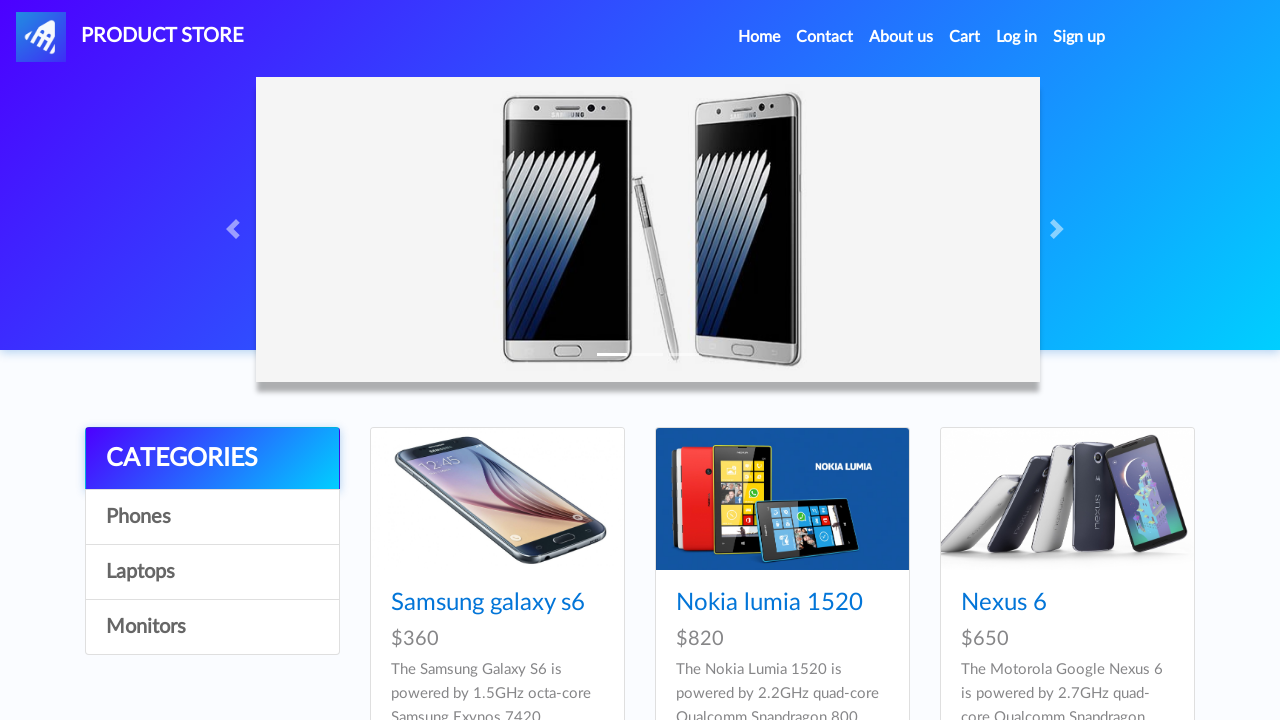

Clicked on Nokia Lumia 1520 product link at (782, 499) on xpath=//div/a[@href='prod.html?idp_=2']
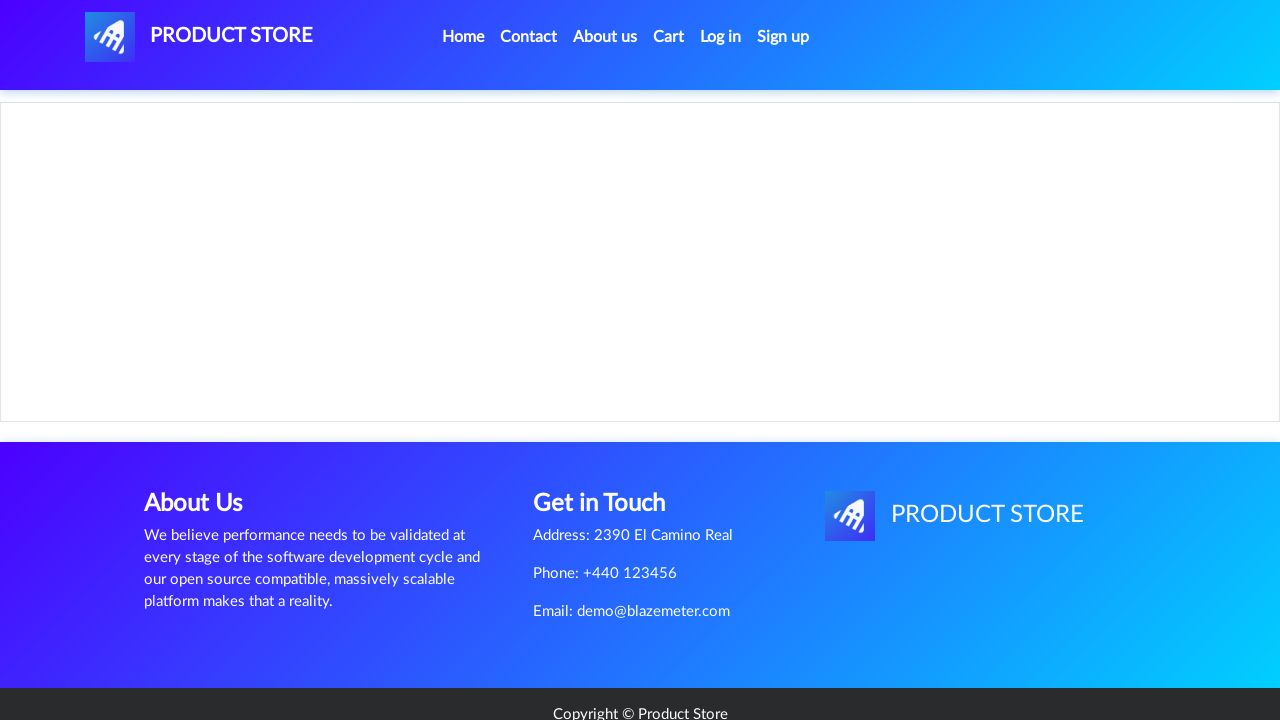

Verified Nokia Lumia 1520 price displays as $820
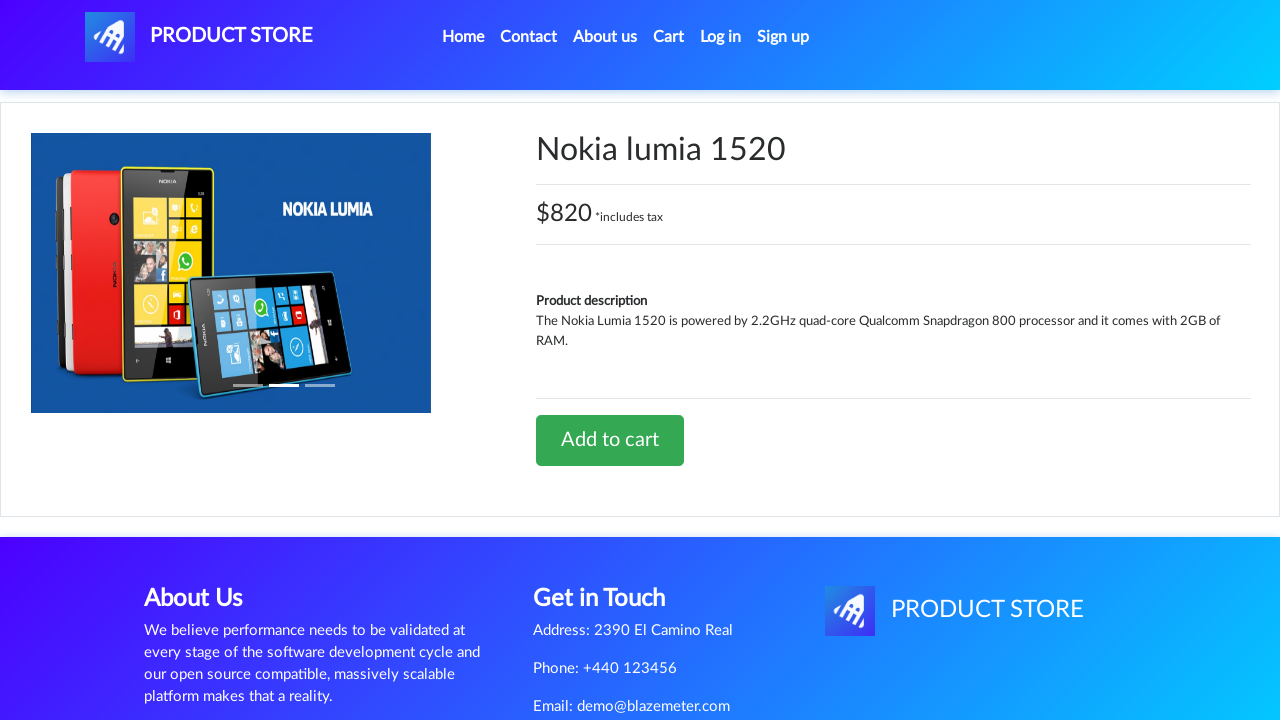

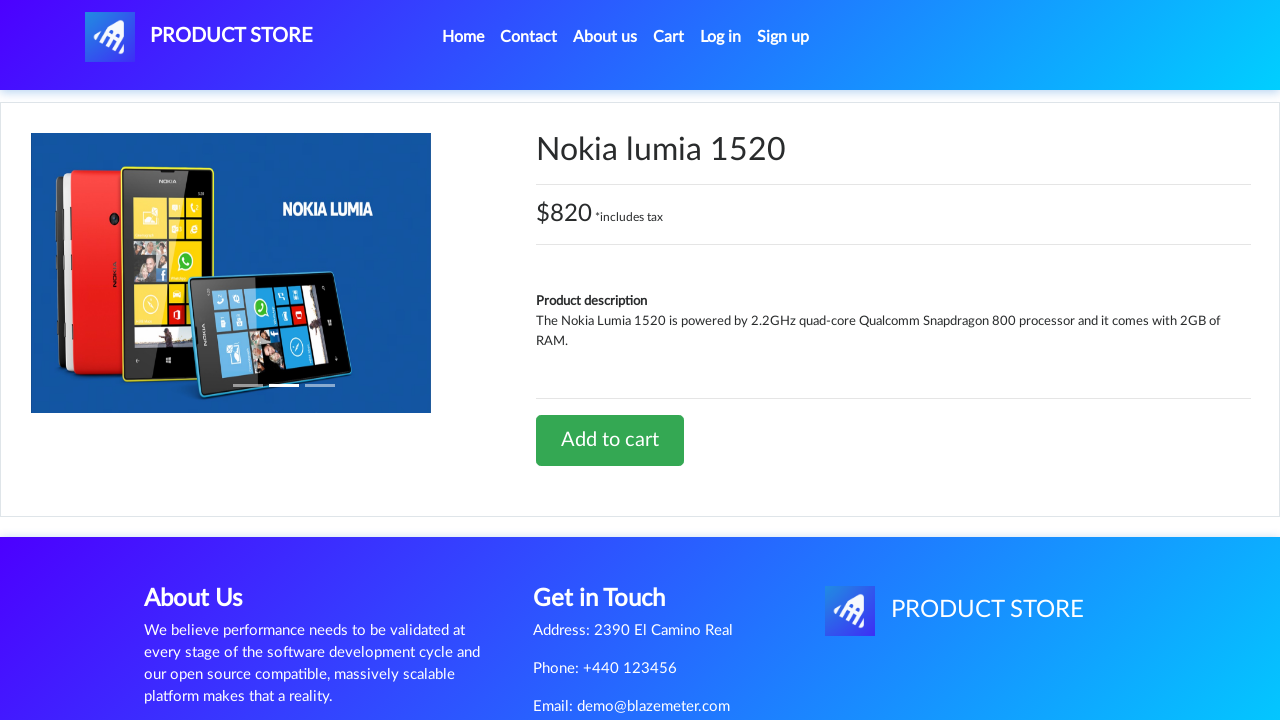